Verifies the text content of UI elements on the NextBaseCRM login page, including the "Remember me" checkbox label and "Forgot password" link text and href attribute.

Starting URL: https://login1.nextbasecrm.com/

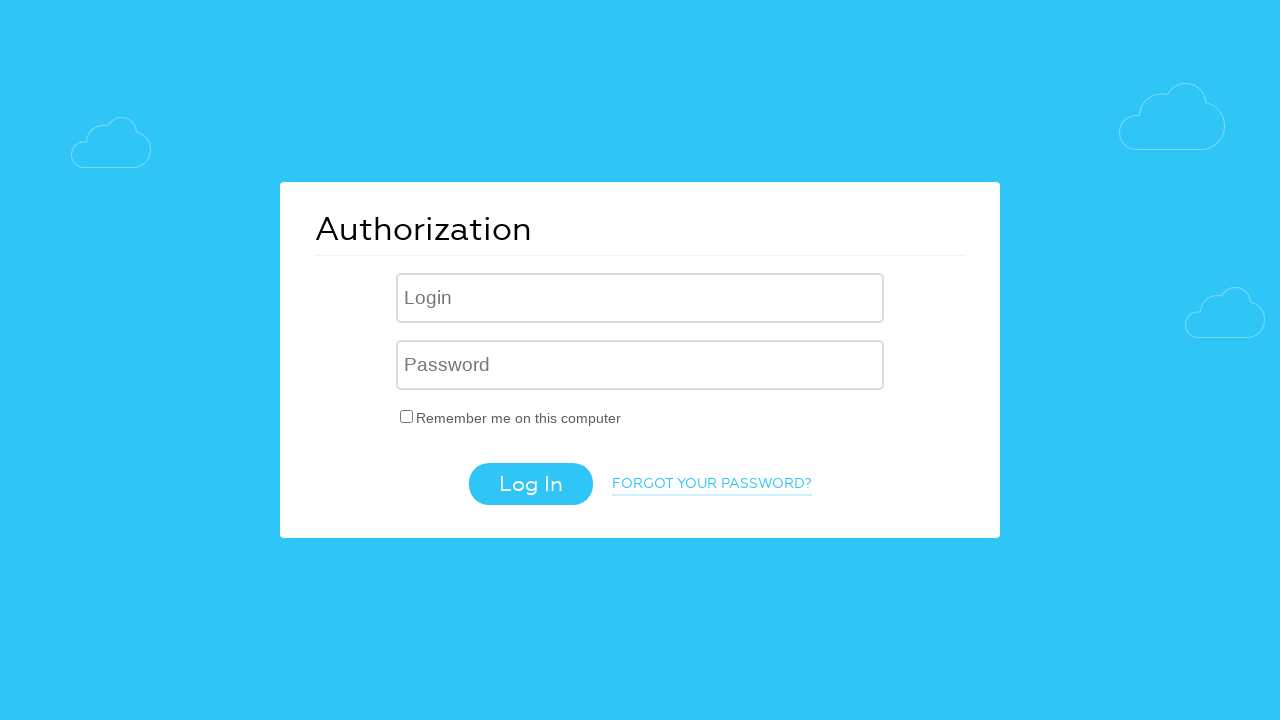

Waited for 'Remember me' checkbox label to load on NextBaseCRM login page
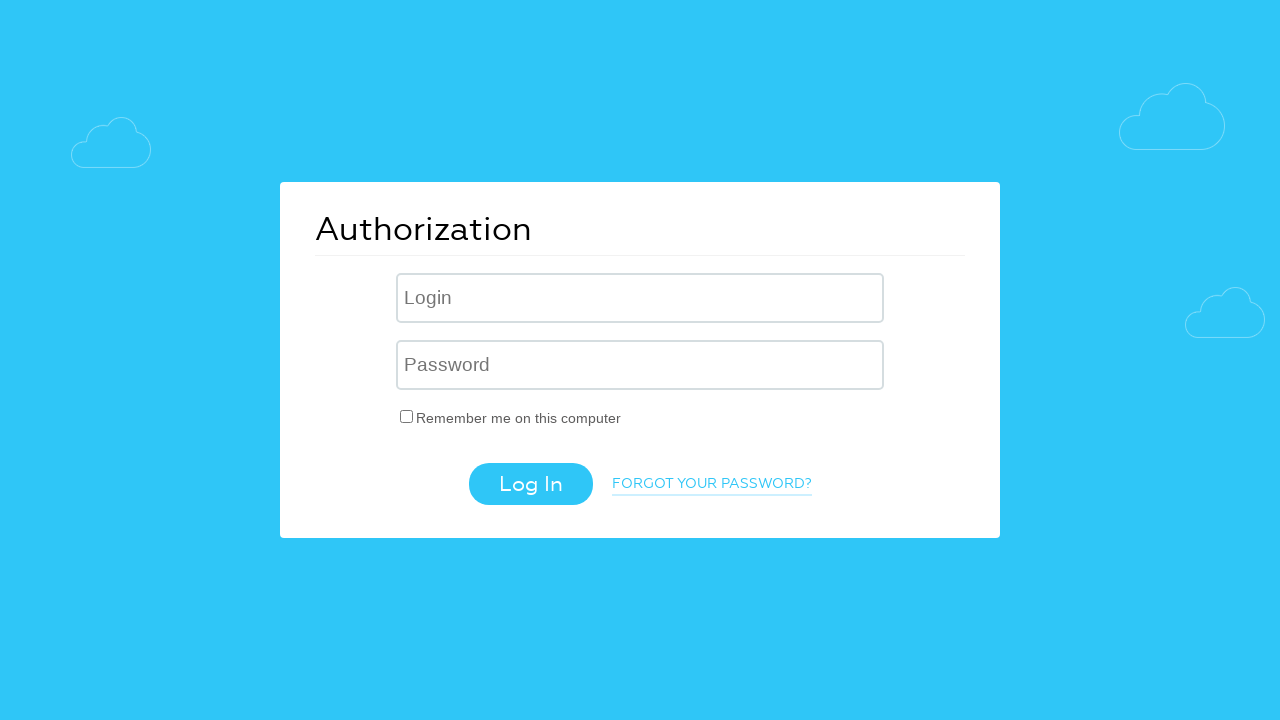

Located the 'Remember me' checkbox label element
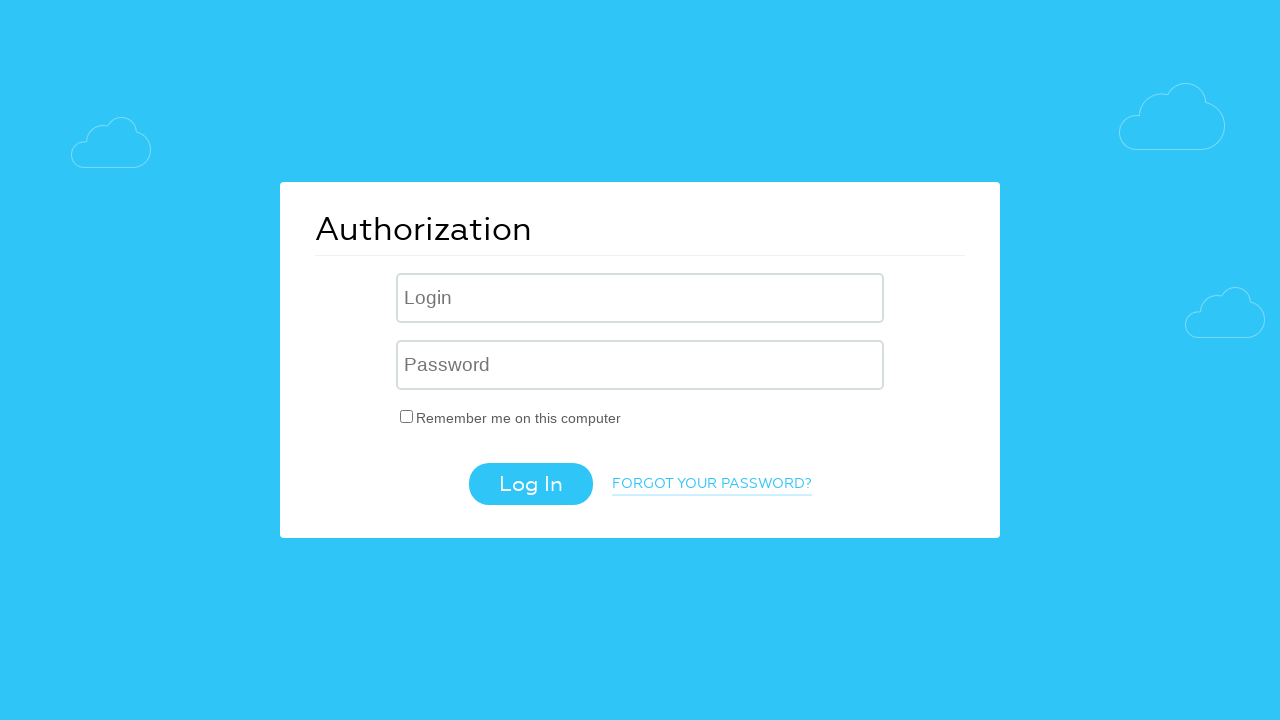

Retrieved text content from 'Remember me' label
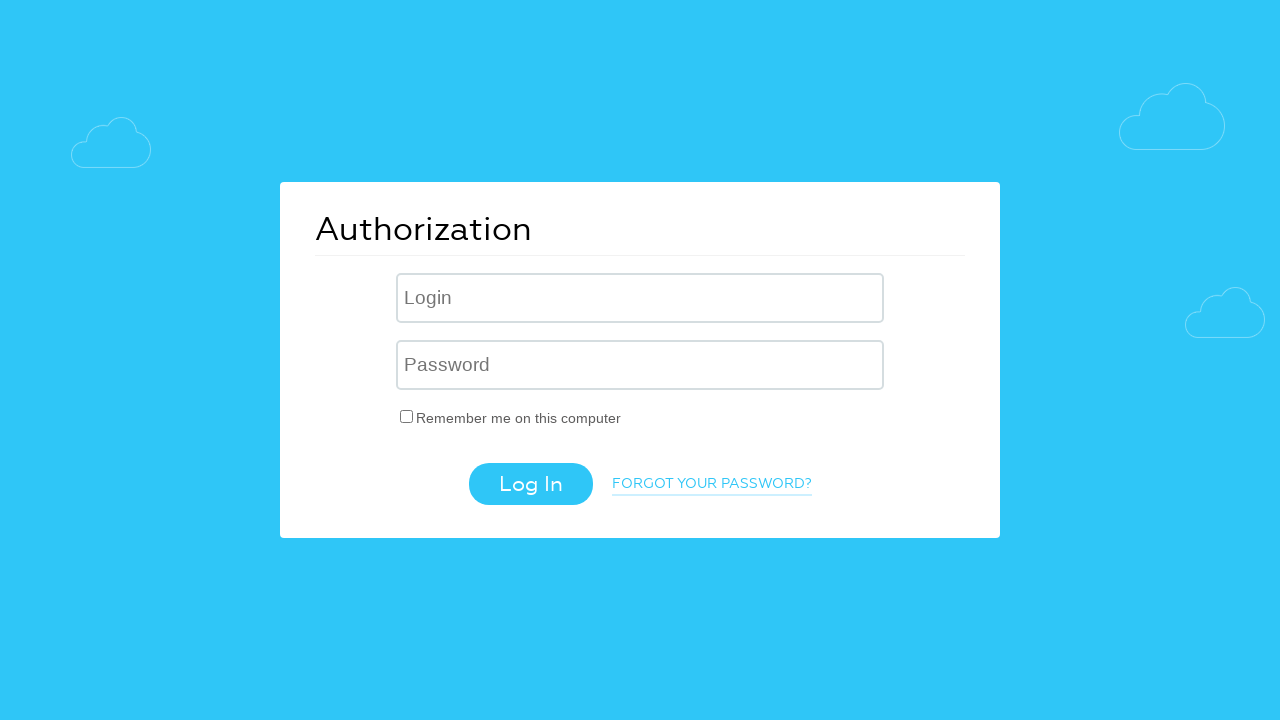

Verified 'Remember me' label text matches expected value: 'Remember me on this computer'
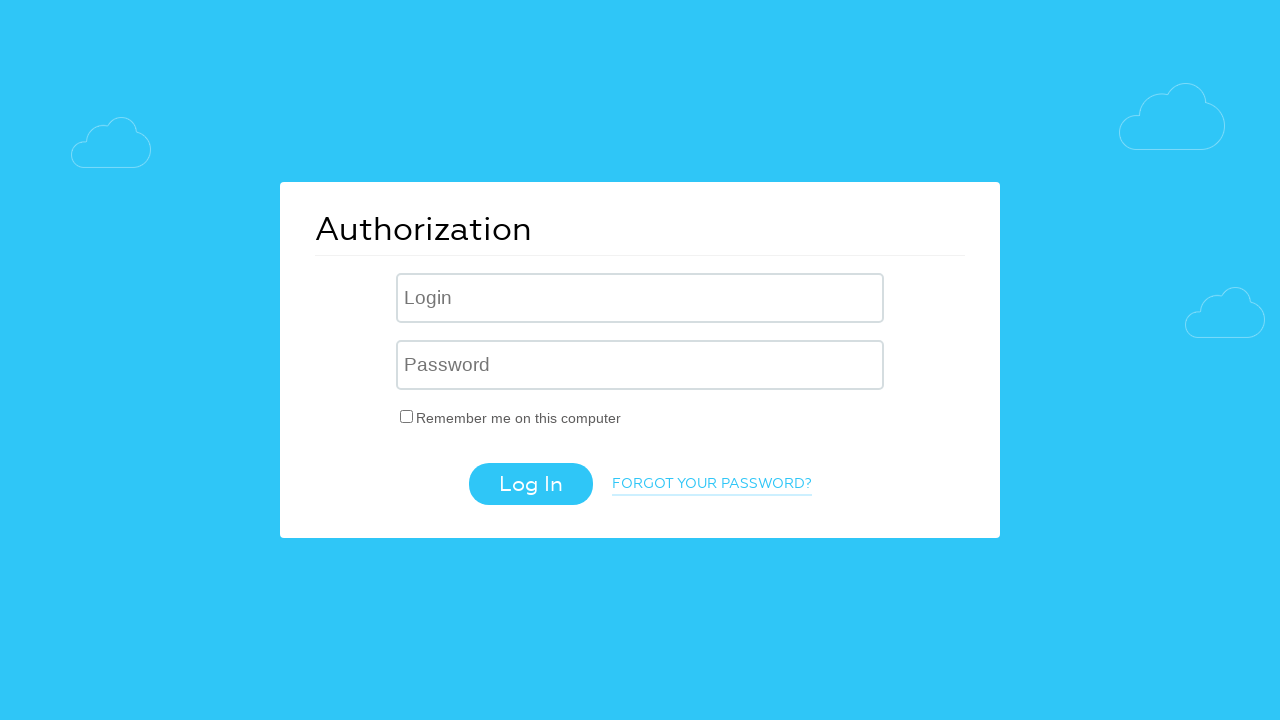

Located the 'Forgot password' link element
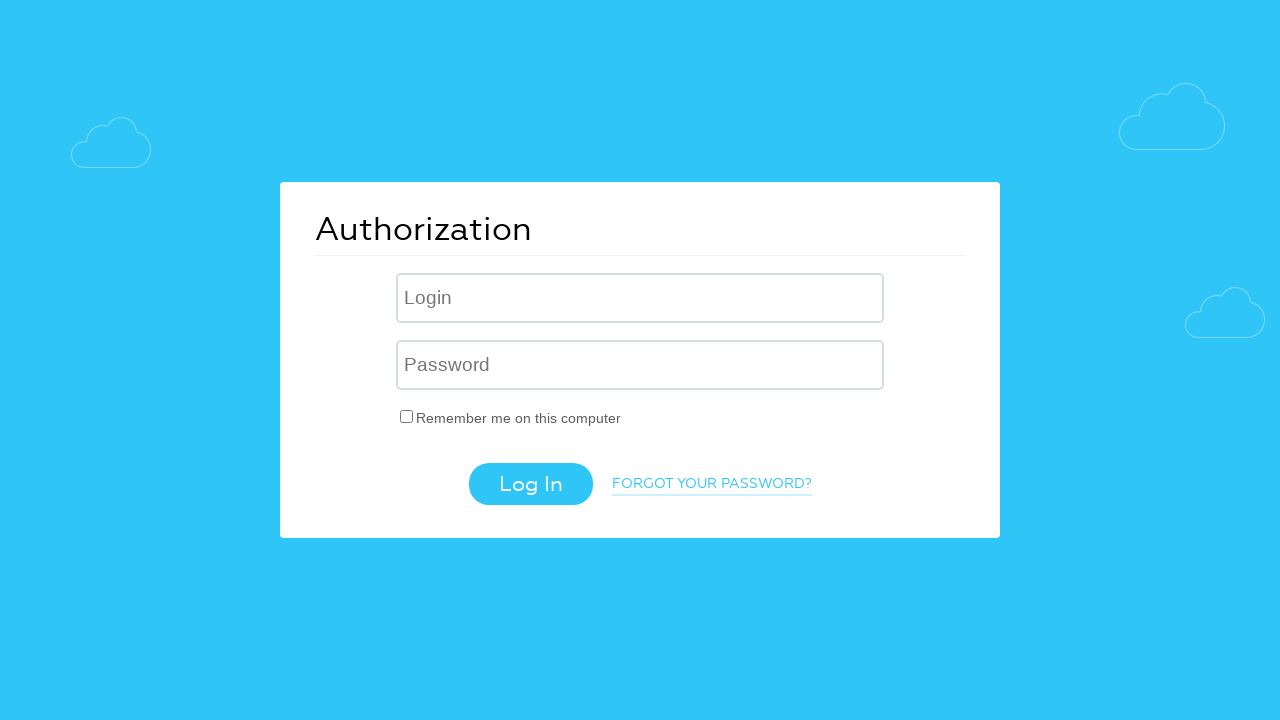

Retrieved text content from 'Forgot password' link
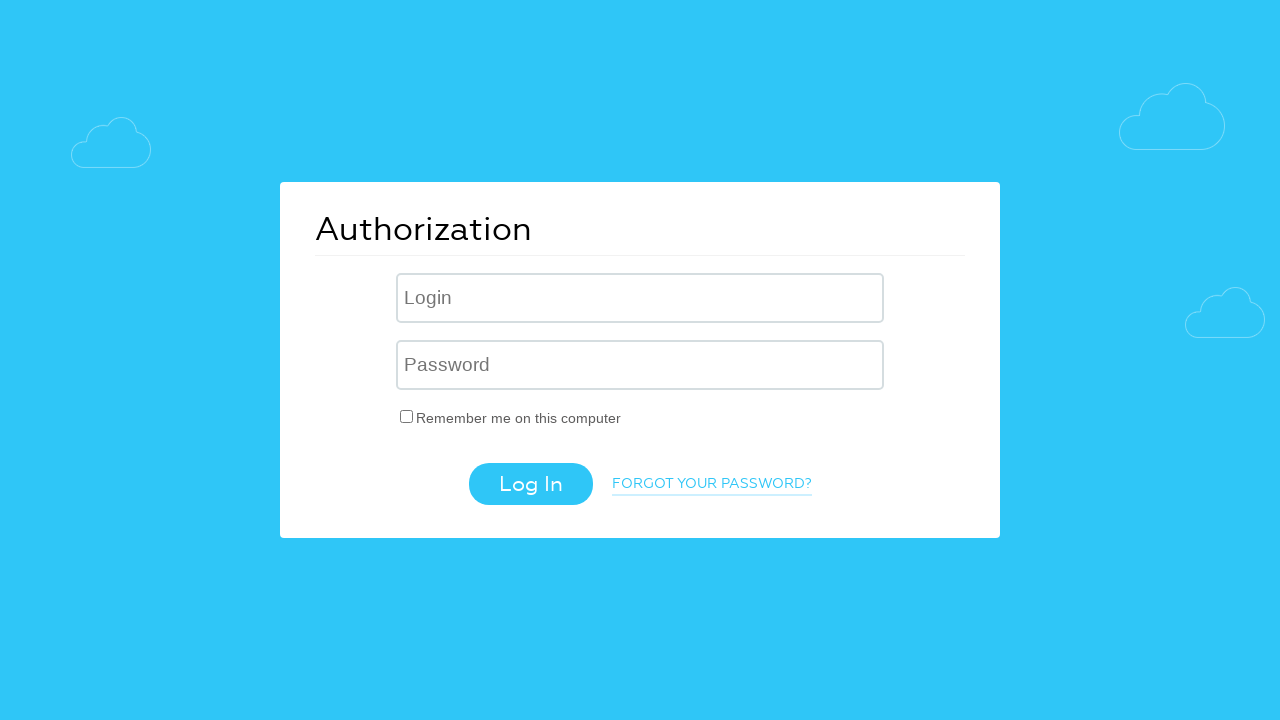

Verified 'Forgot password' link text contains expected value: 'Forgot your password?'
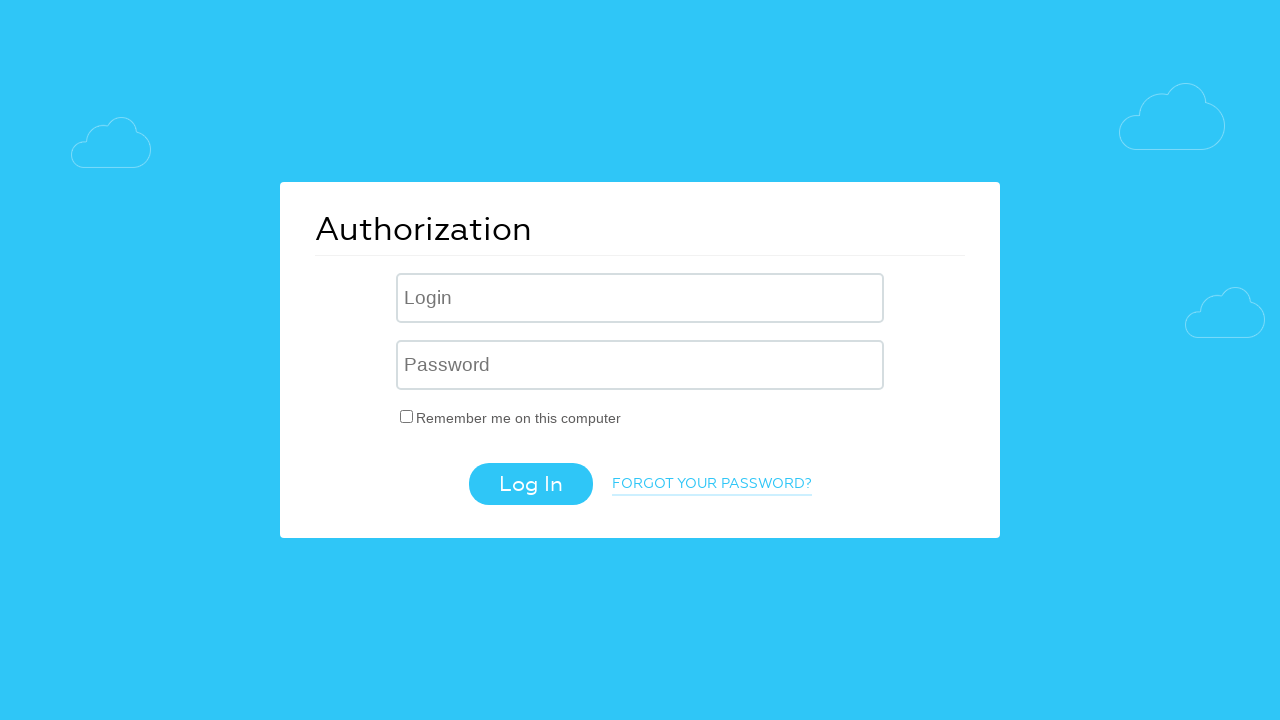

Retrieved href attribute from 'Forgot password' link
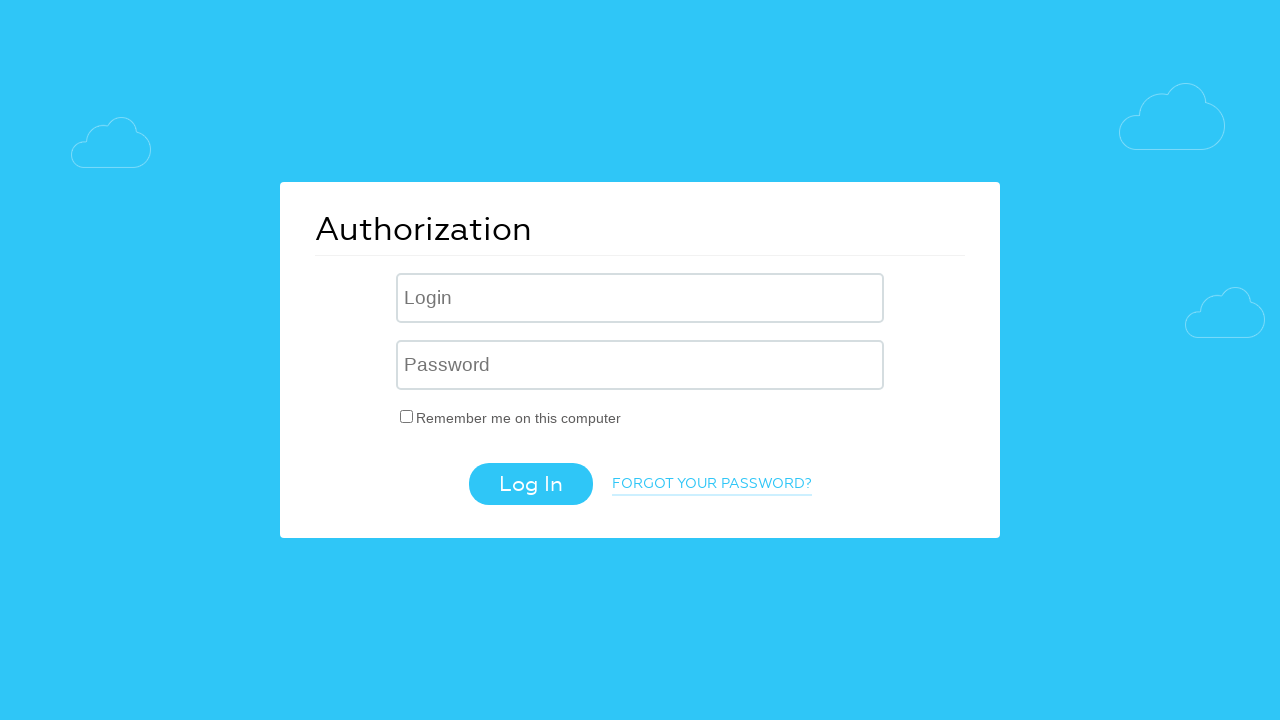

Verified 'Forgot password' link href contains expected parameter: 'forgot_password=yes'
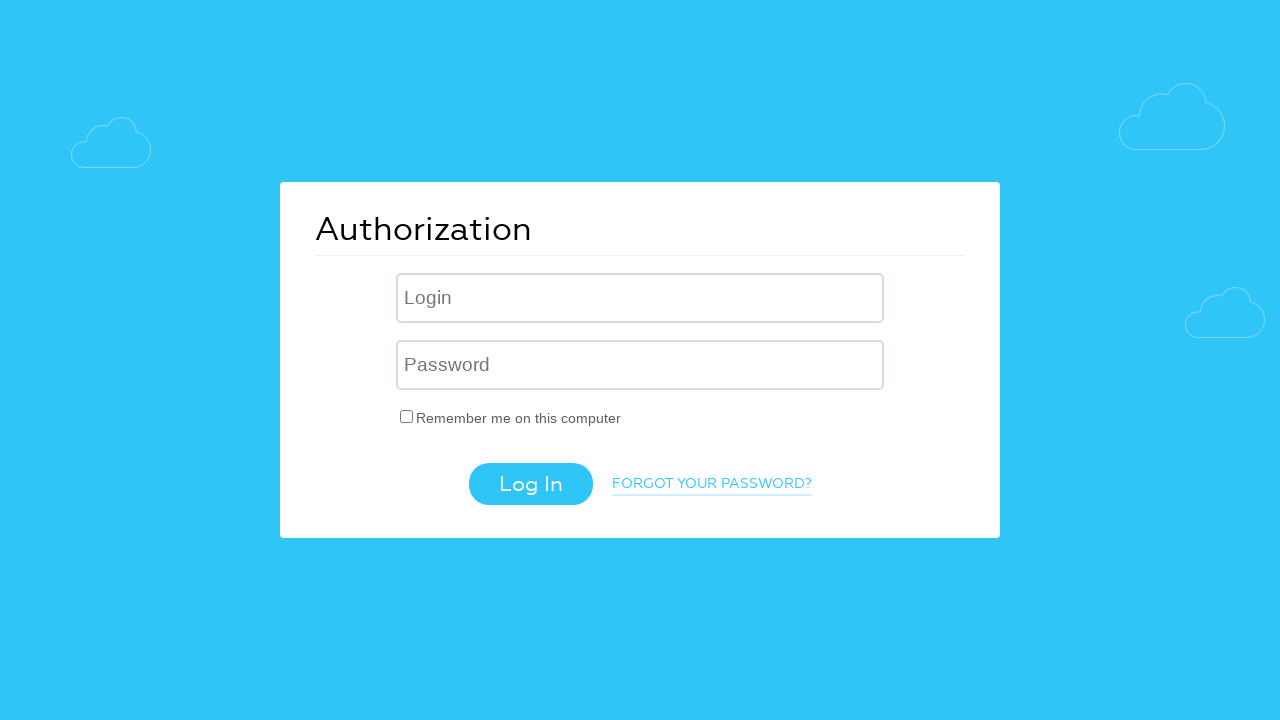

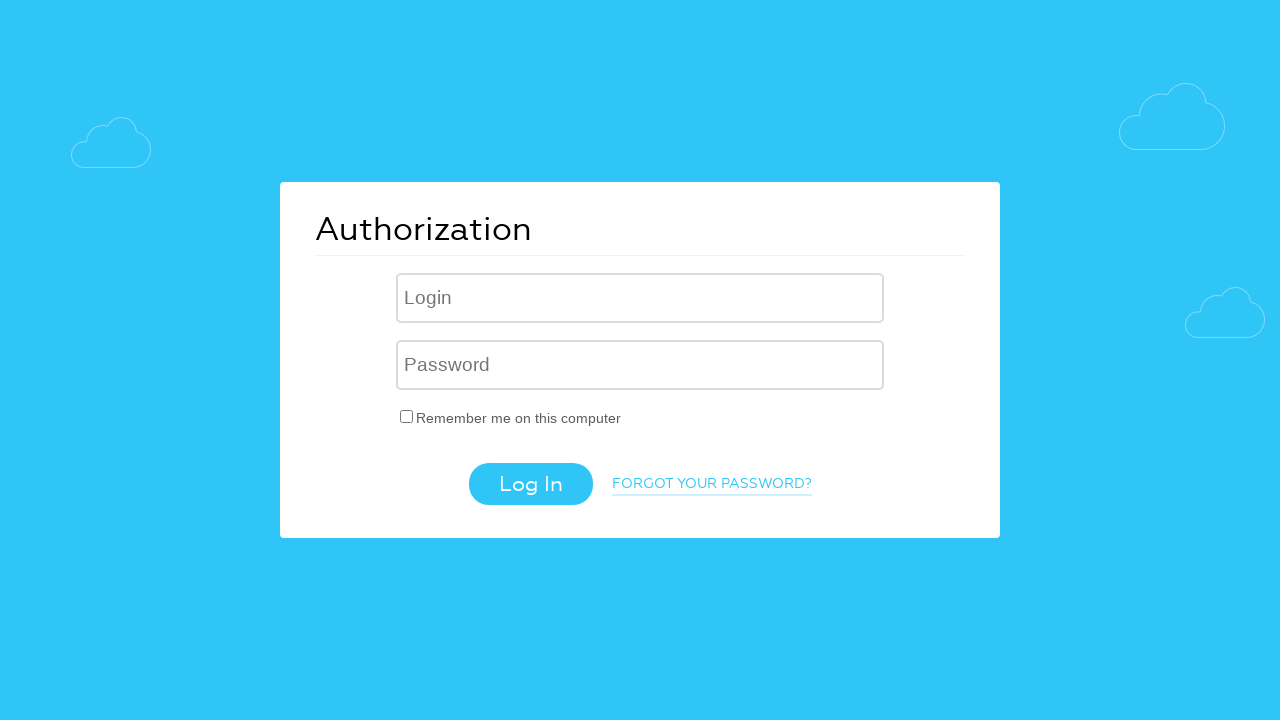